Opens State Farm website and then opens Tesla and YouTube in new browser tabs using JavaScript executor

Starting URL: https://statefarm.com

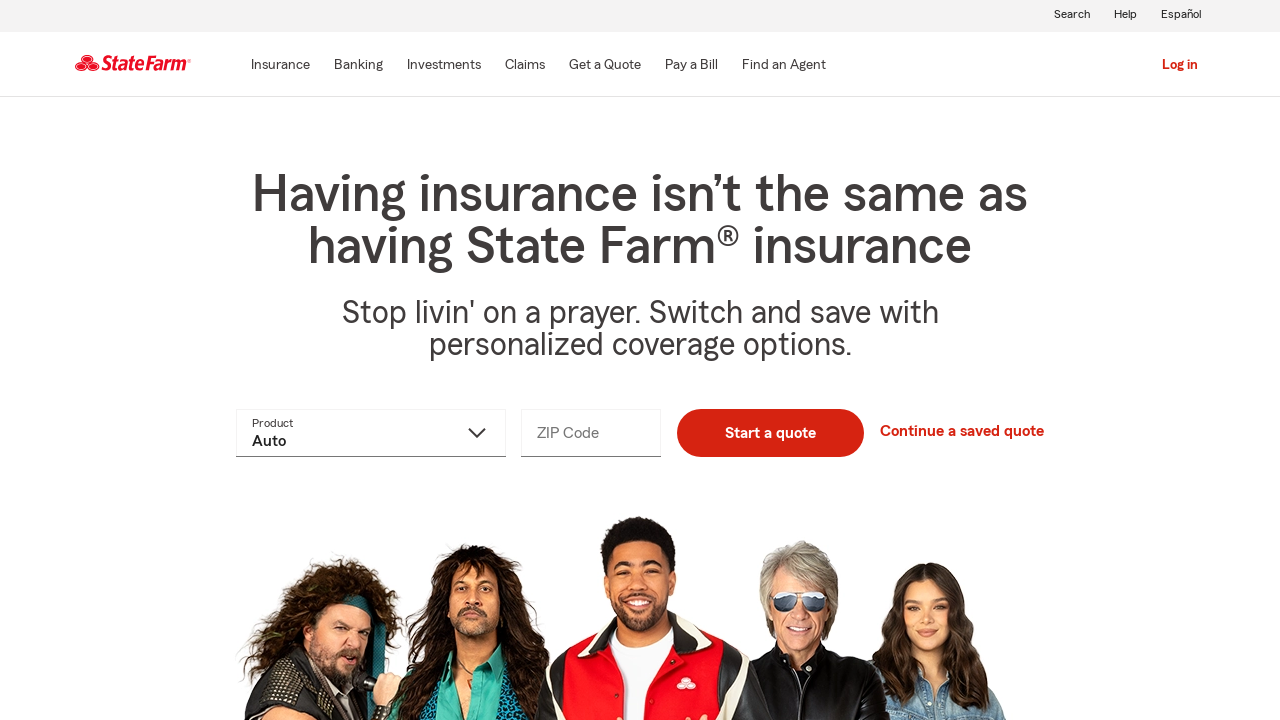

Navigated to State Farm website
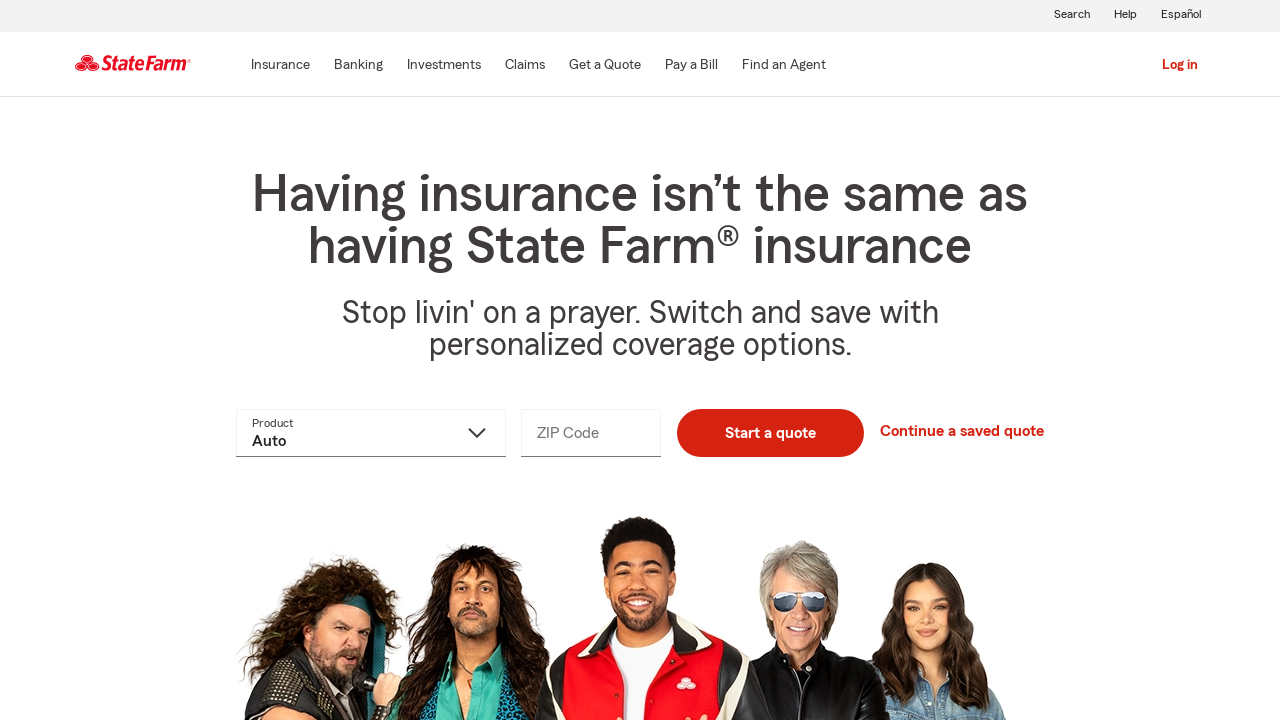

Opened Tesla website in a new browser tab using JavaScript executor
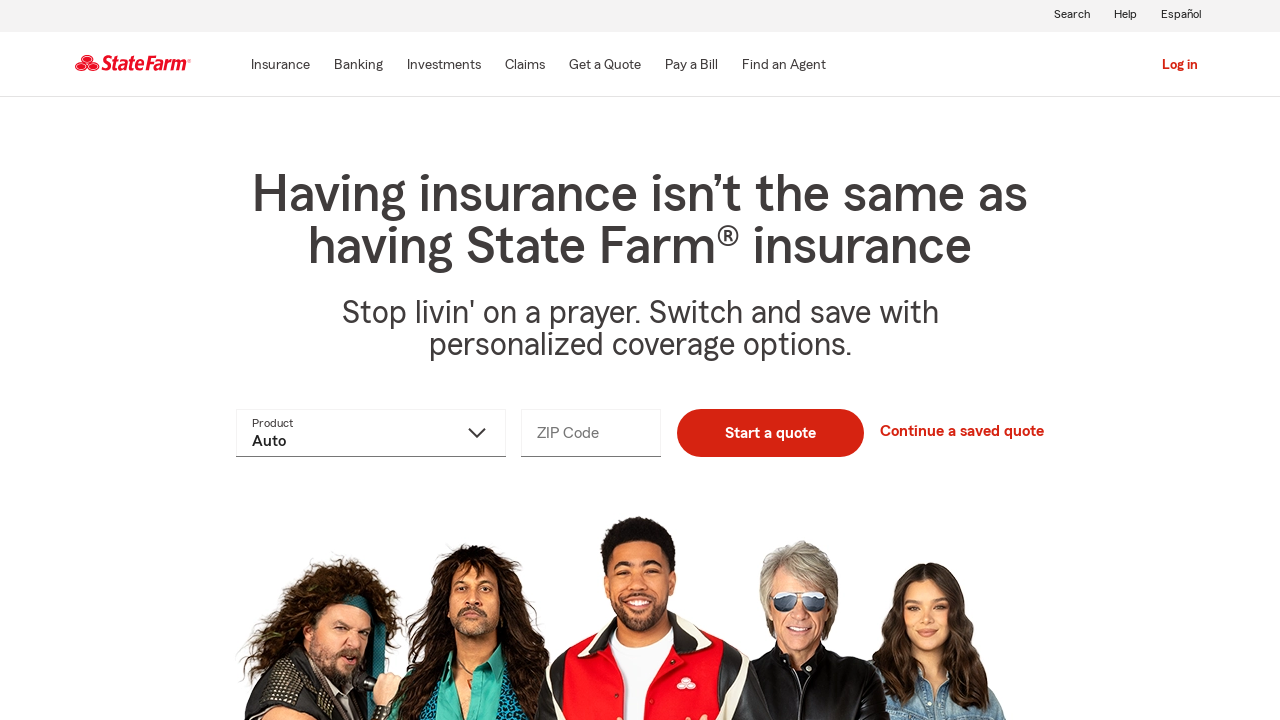

Opened YouTube website in a new browser tab using JavaScript executor
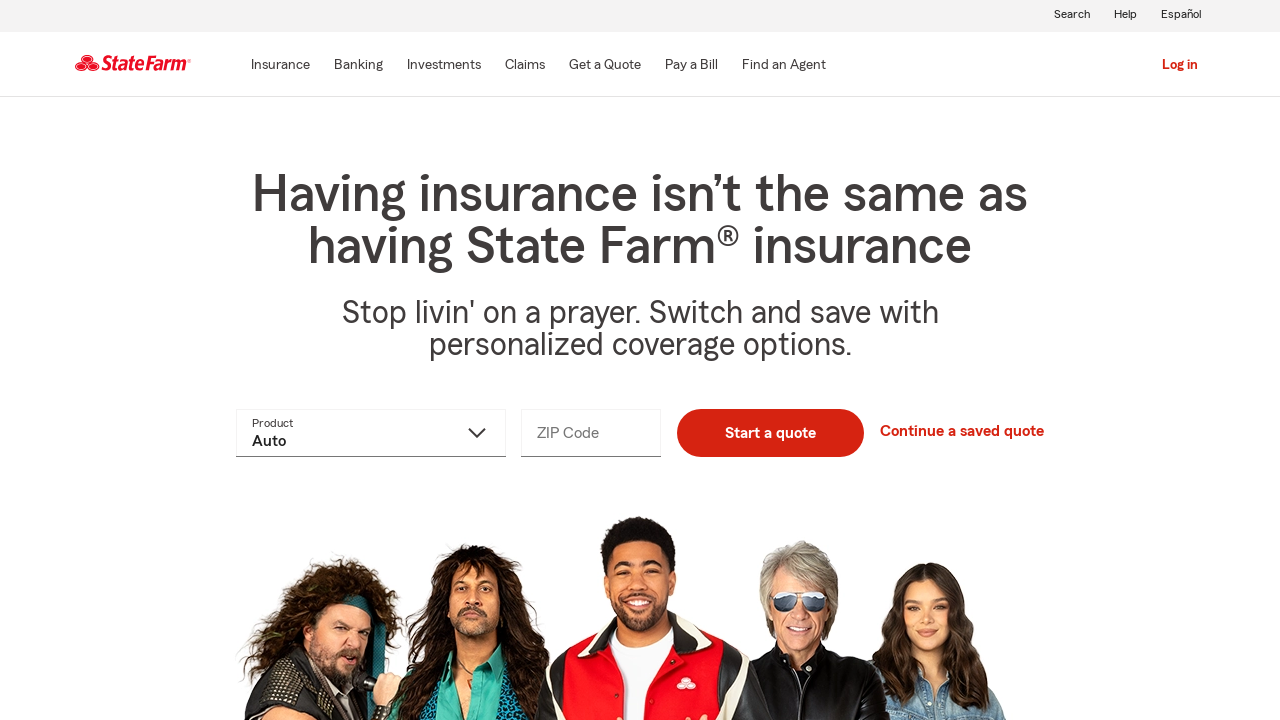

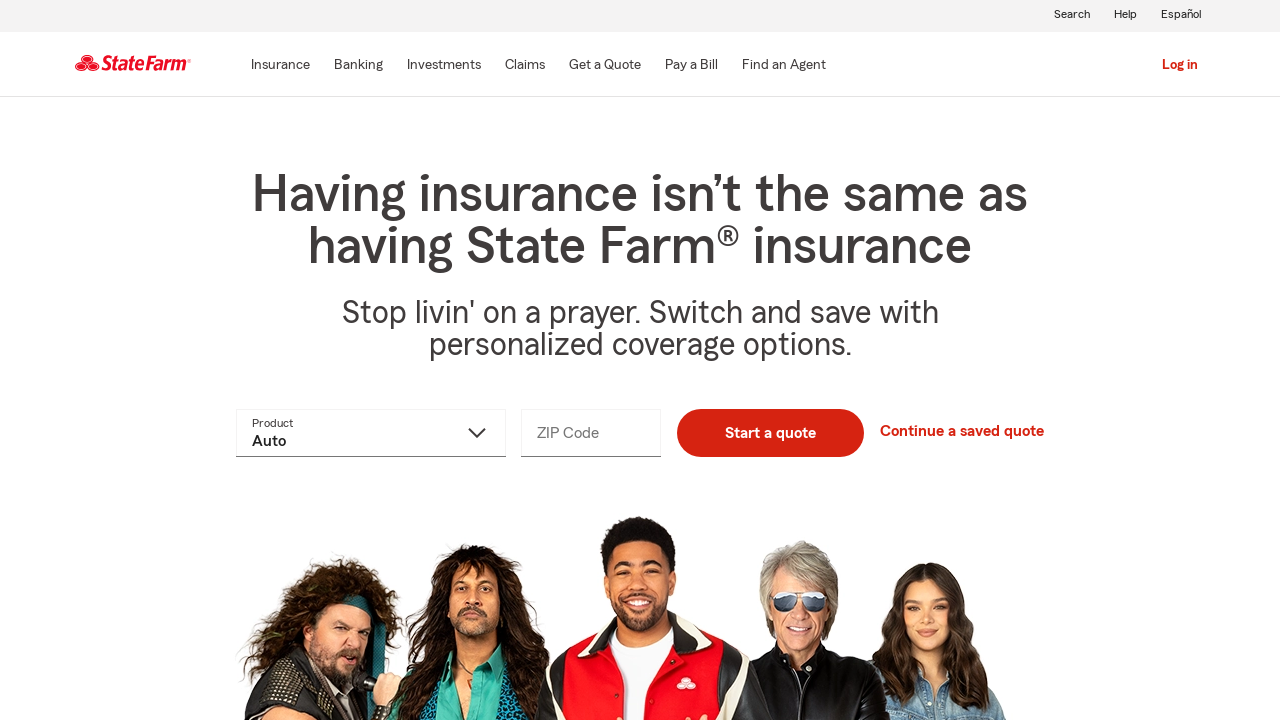